Tests keyboard shortcut functionality on GitHub by pressing 's' key to focus the search field

Starting URL: https://github.com

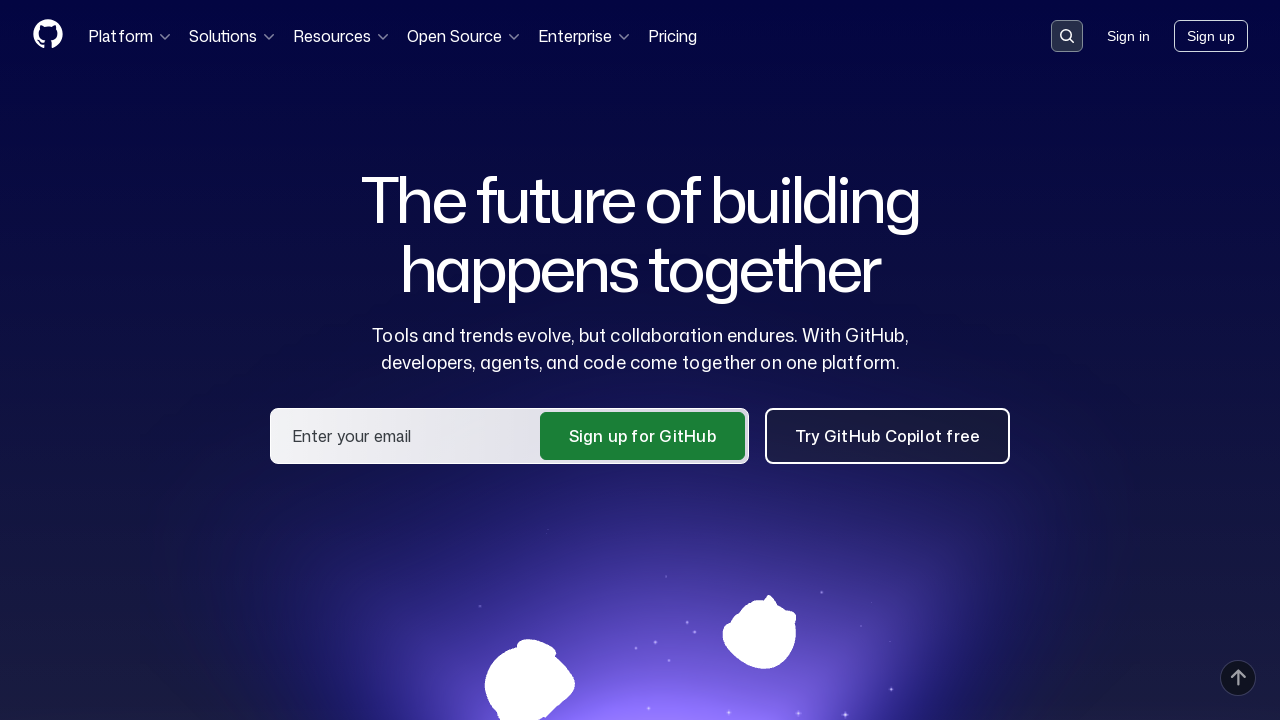

Pressed 's' key to activate search functionality
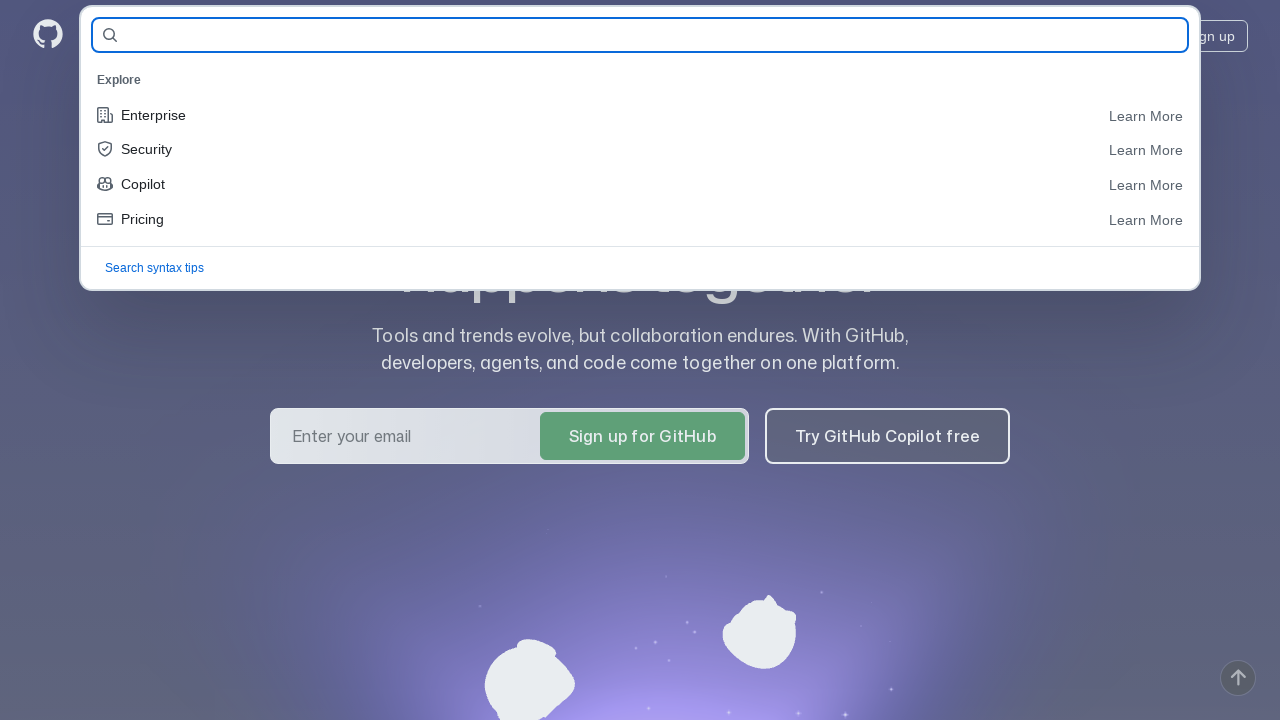

Search input field became visible after pressing 's' key
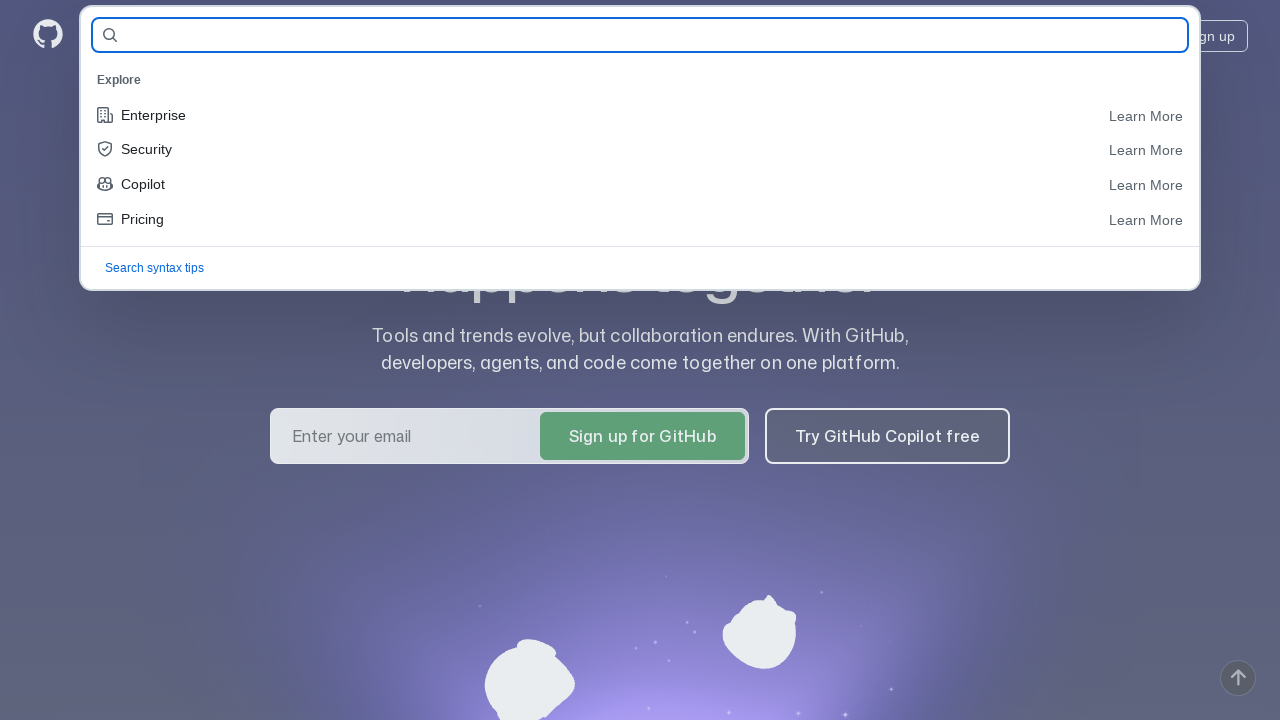

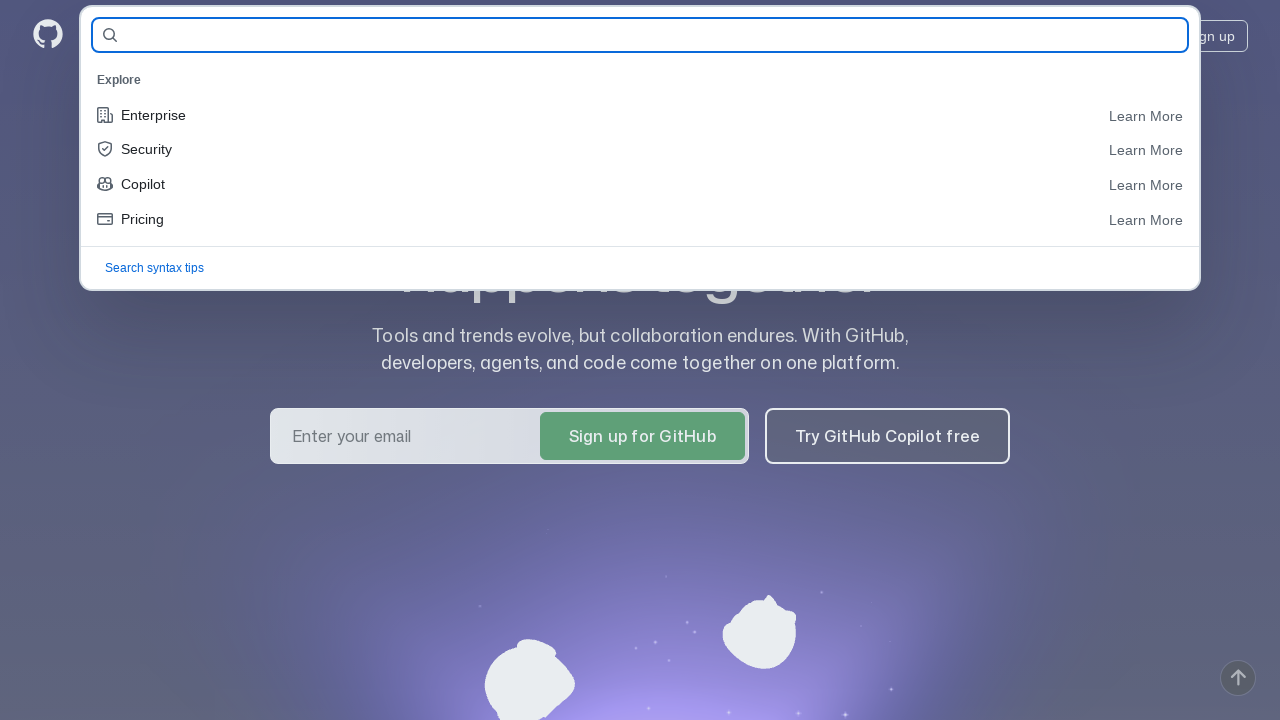